Navigates to the Stock Exchange of Thailand (SET) website to view a company's profile information page and verifies the page content loads correctly.

Starting URL: https://www.set.or.th/th/market/product/stock/quote/PTT/company-profile/information

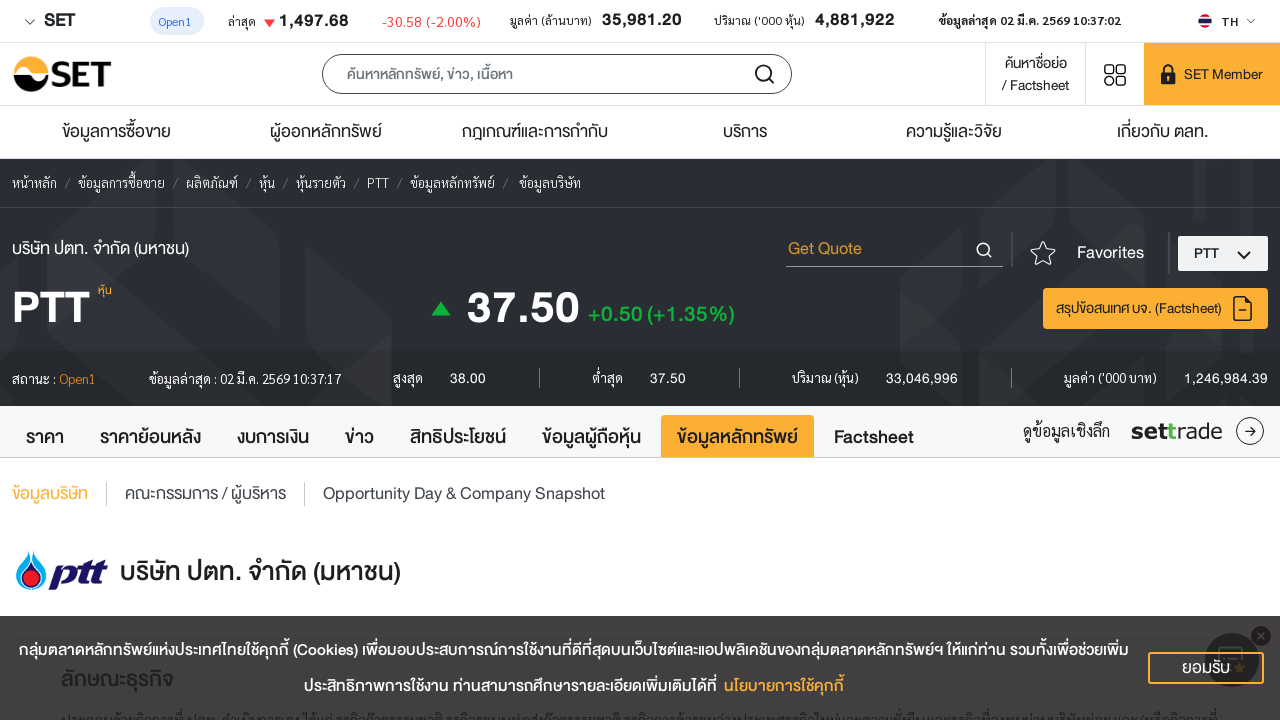

Waited for PTT company profile page to load (networkidle)
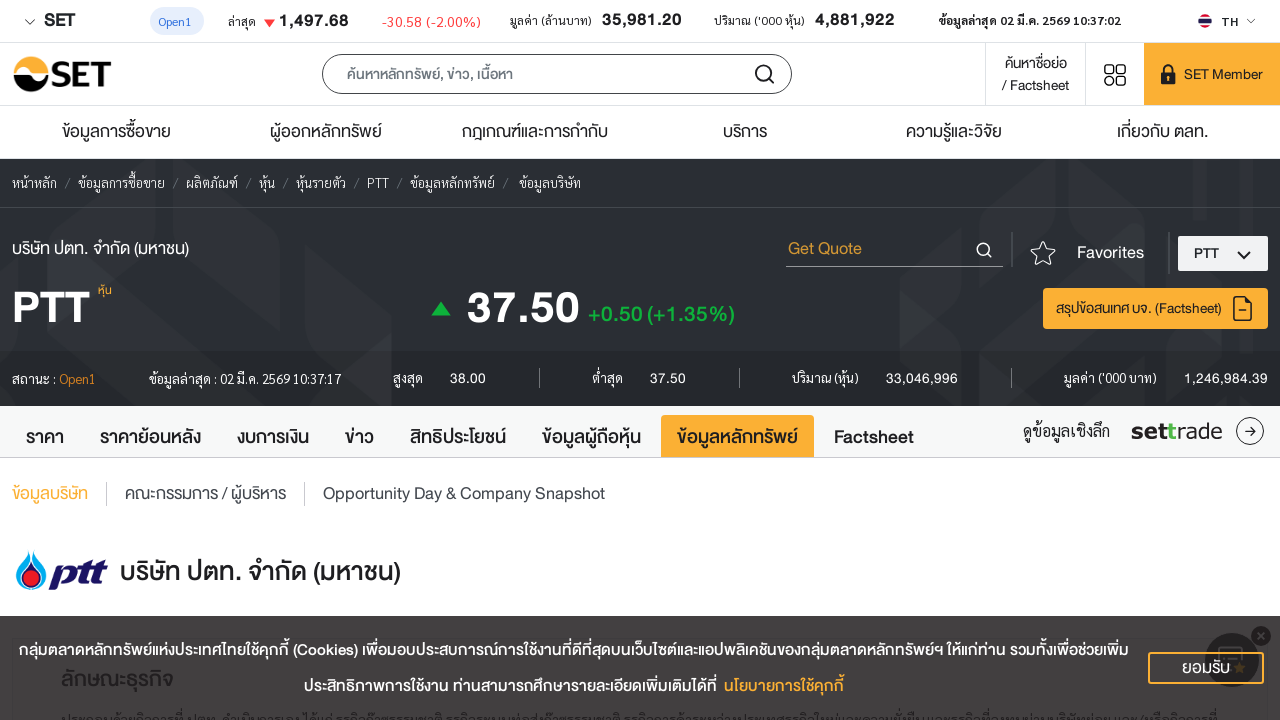

Company information content is visible
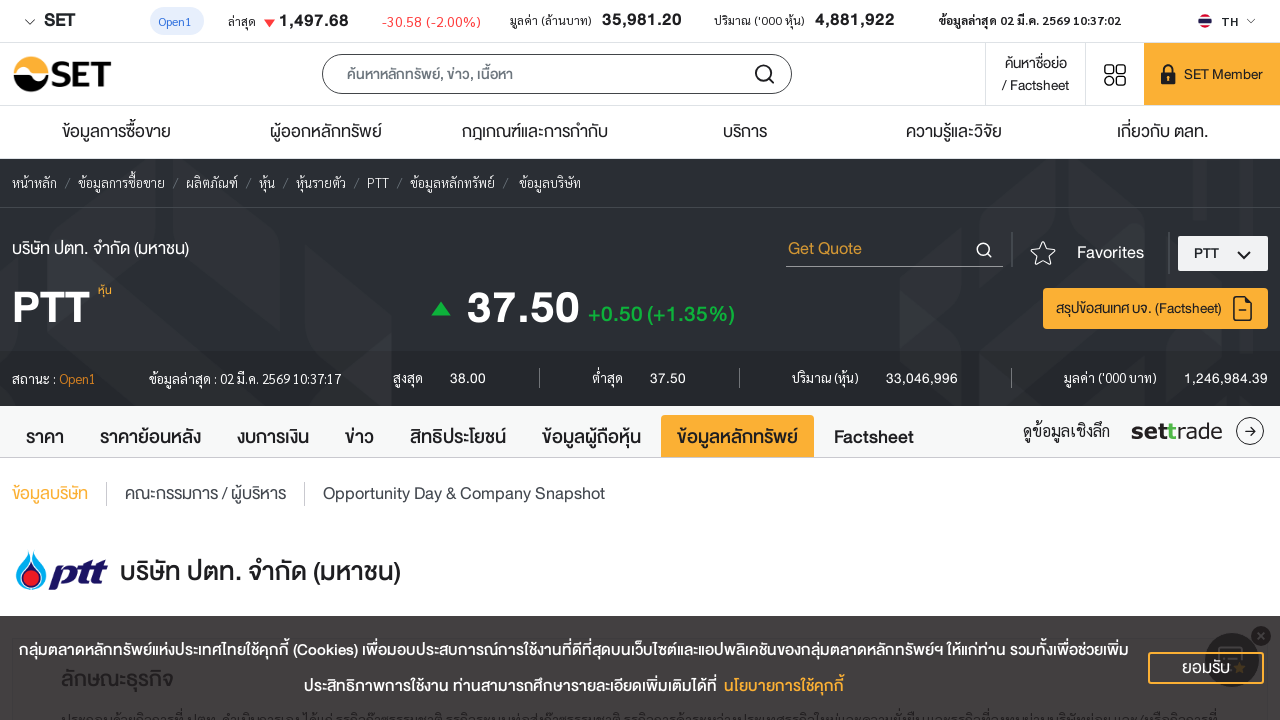

Navigated to ADVANC company profile information page
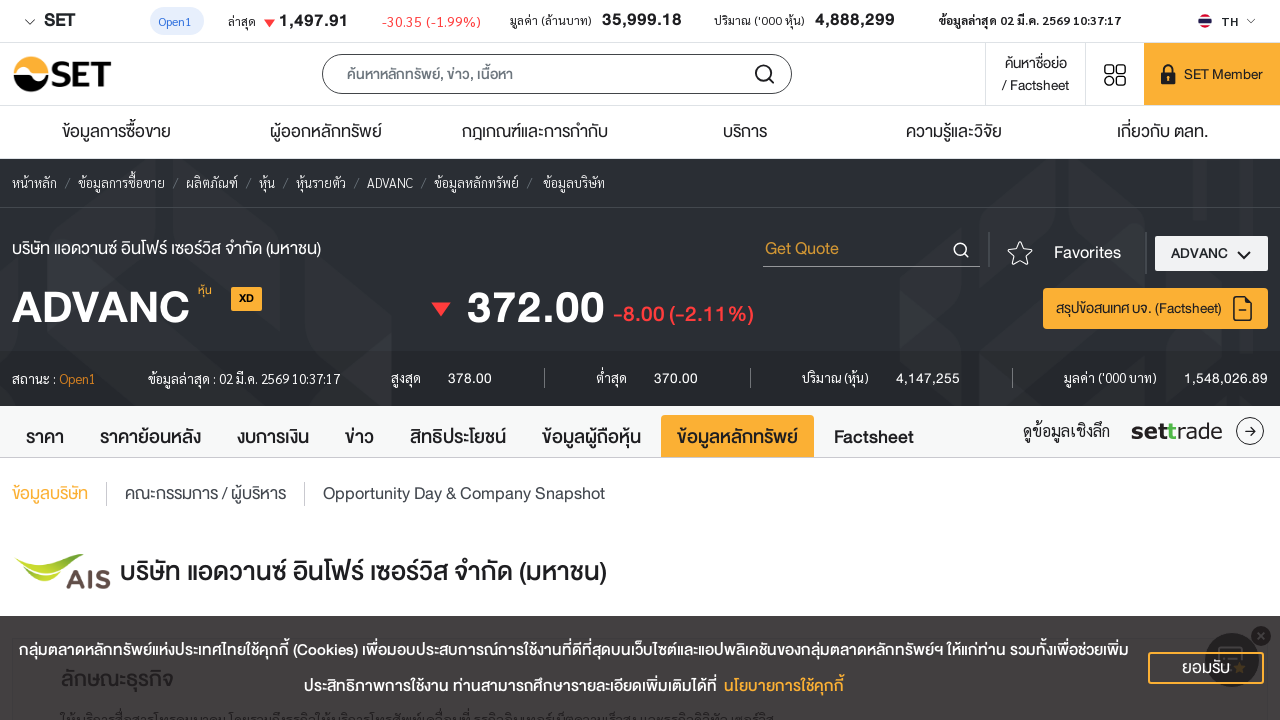

Waited for ADVANC company profile page to load (networkidle)
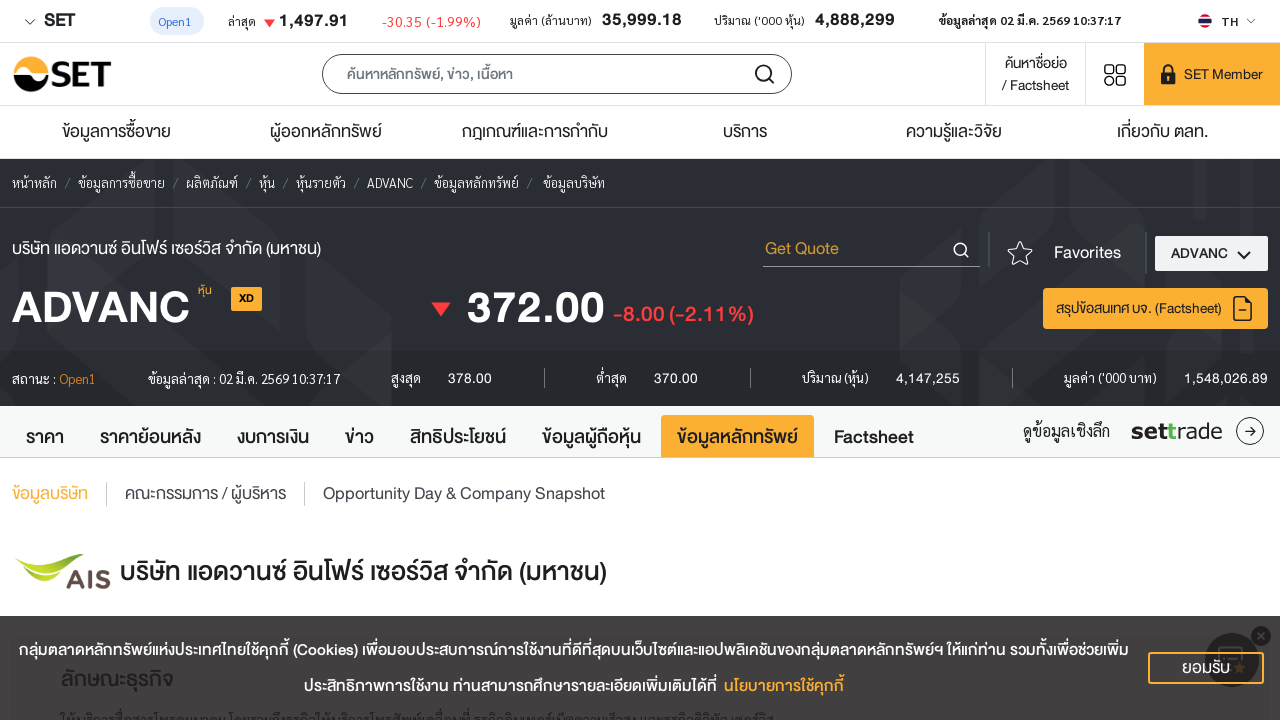

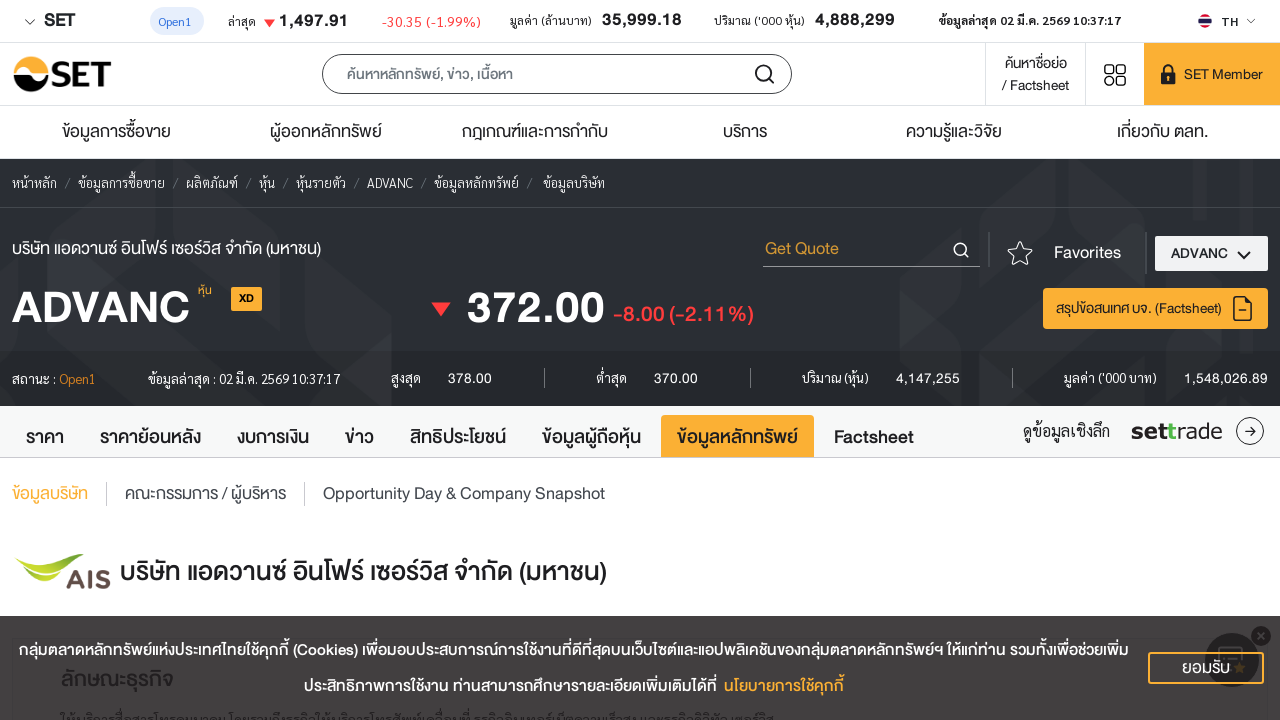